Tests file download functionality by clicking a download link and verifying the file was downloaded successfully

Starting URL: http://the-internet.herokuapp.com/download

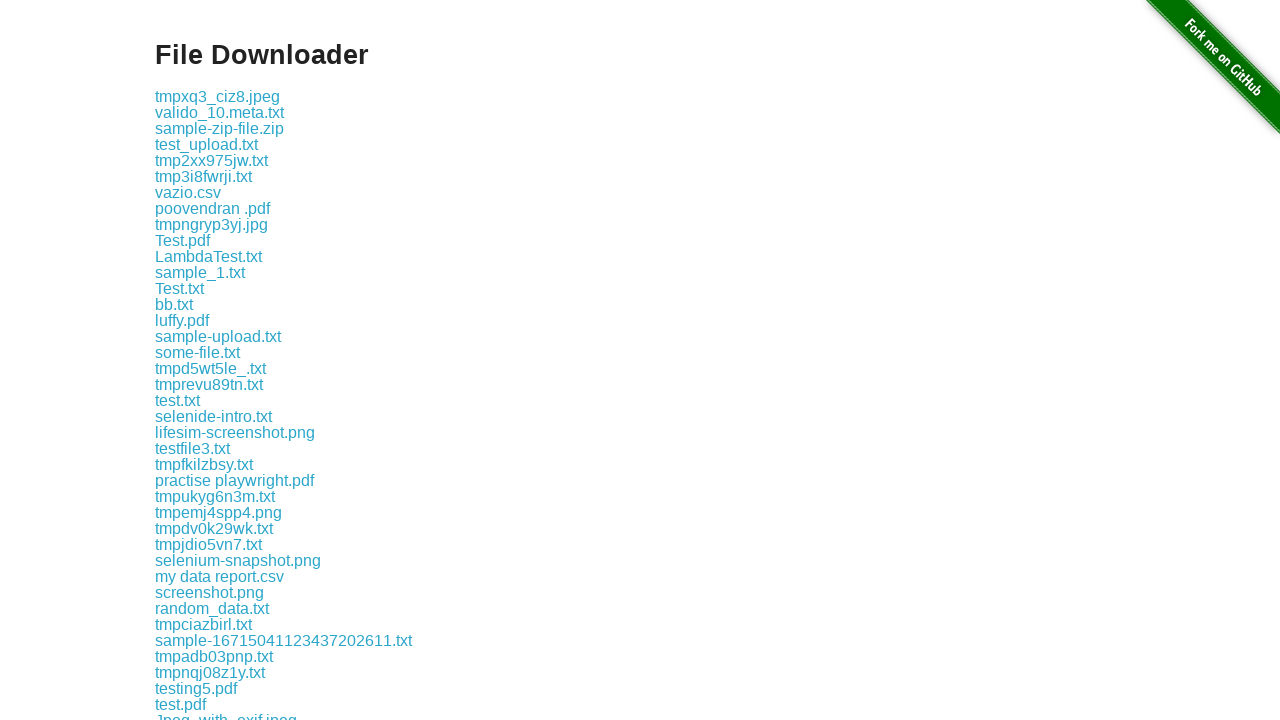

Located the first download link on the page
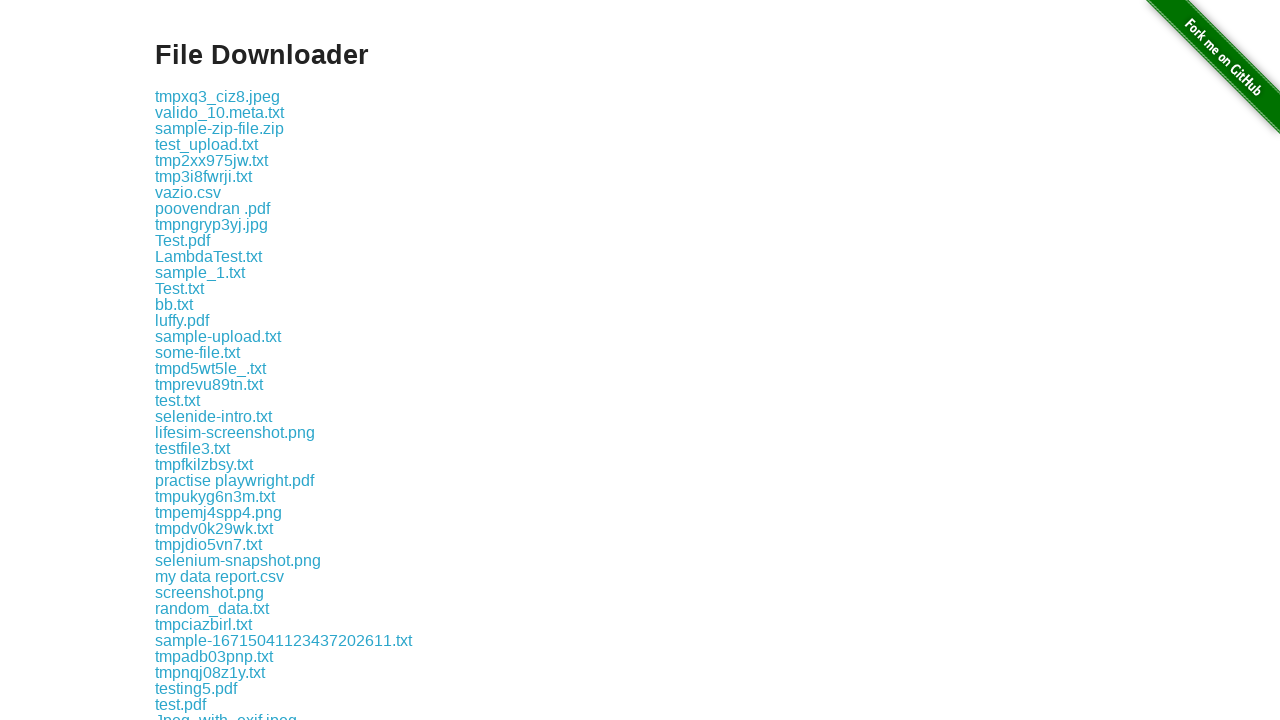

Clicked the download link at (218, 96) on .example a >> nth=0
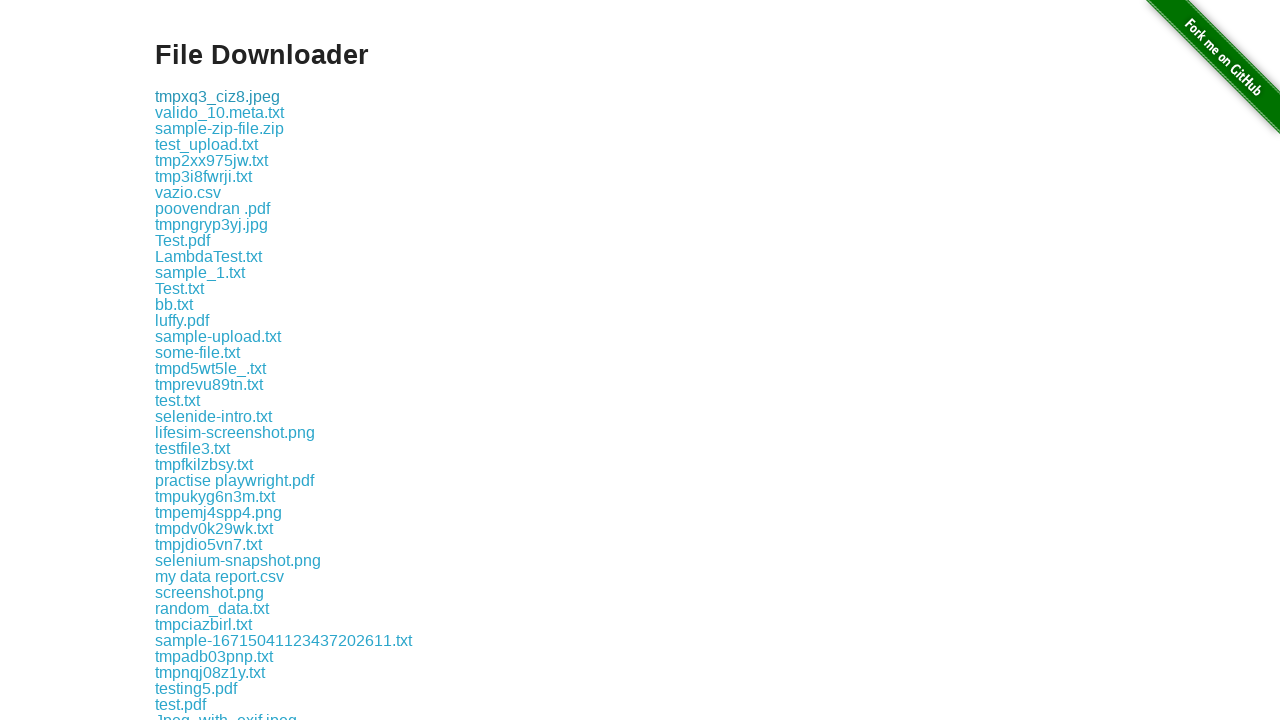

Waited 1000ms for download to complete
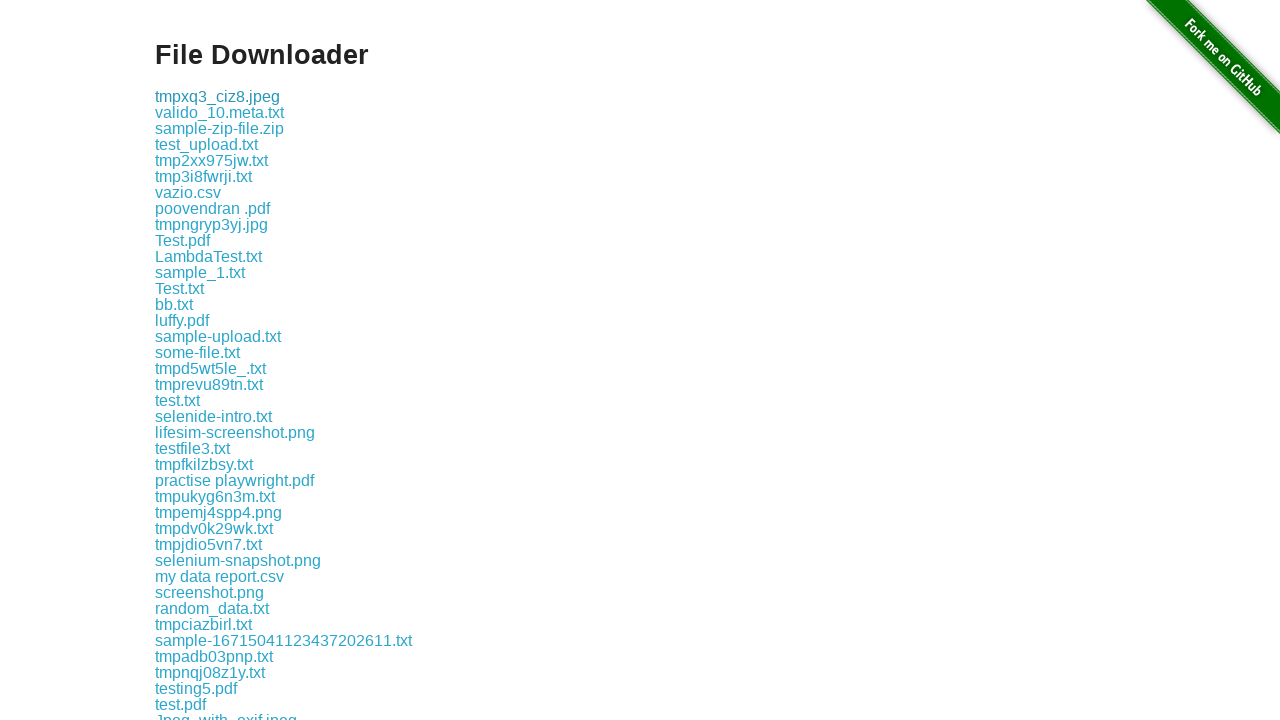

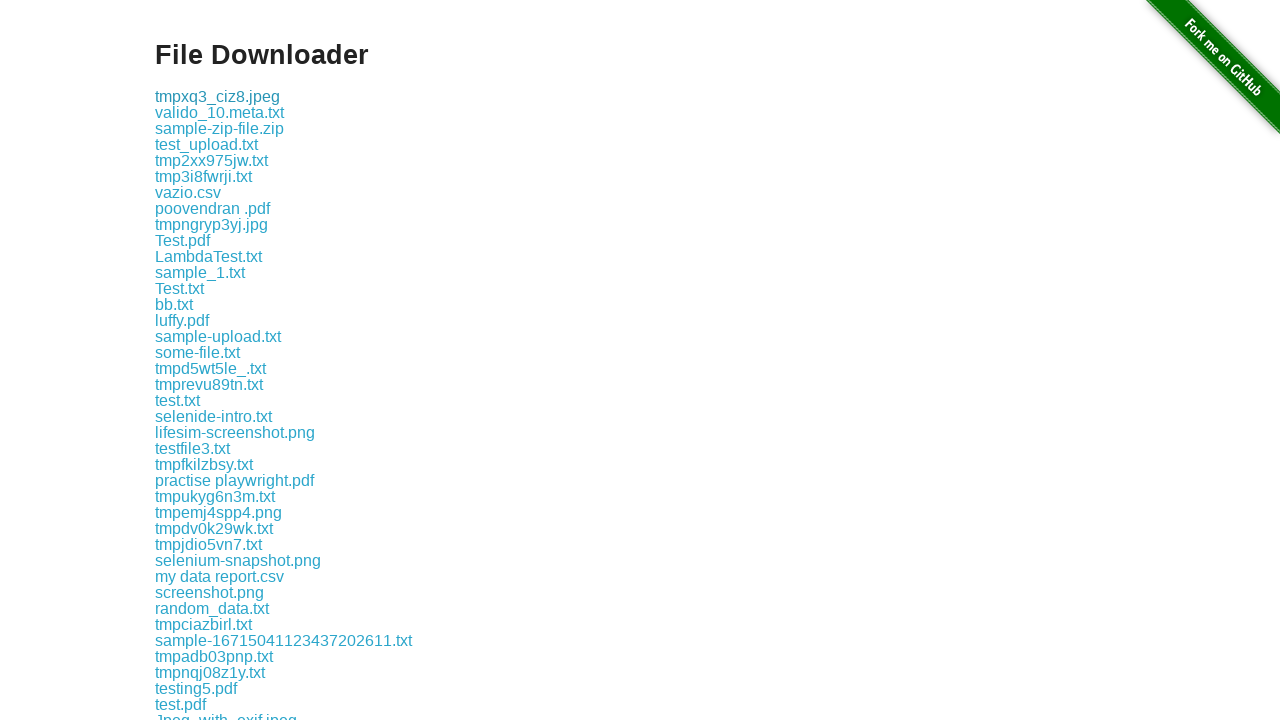